Tests browser navigation functionality by navigating between two websites using forward/back buttons, maximizing the window, and verifying the page title and URL.

Starting URL: http://www.ozgurherkul.org

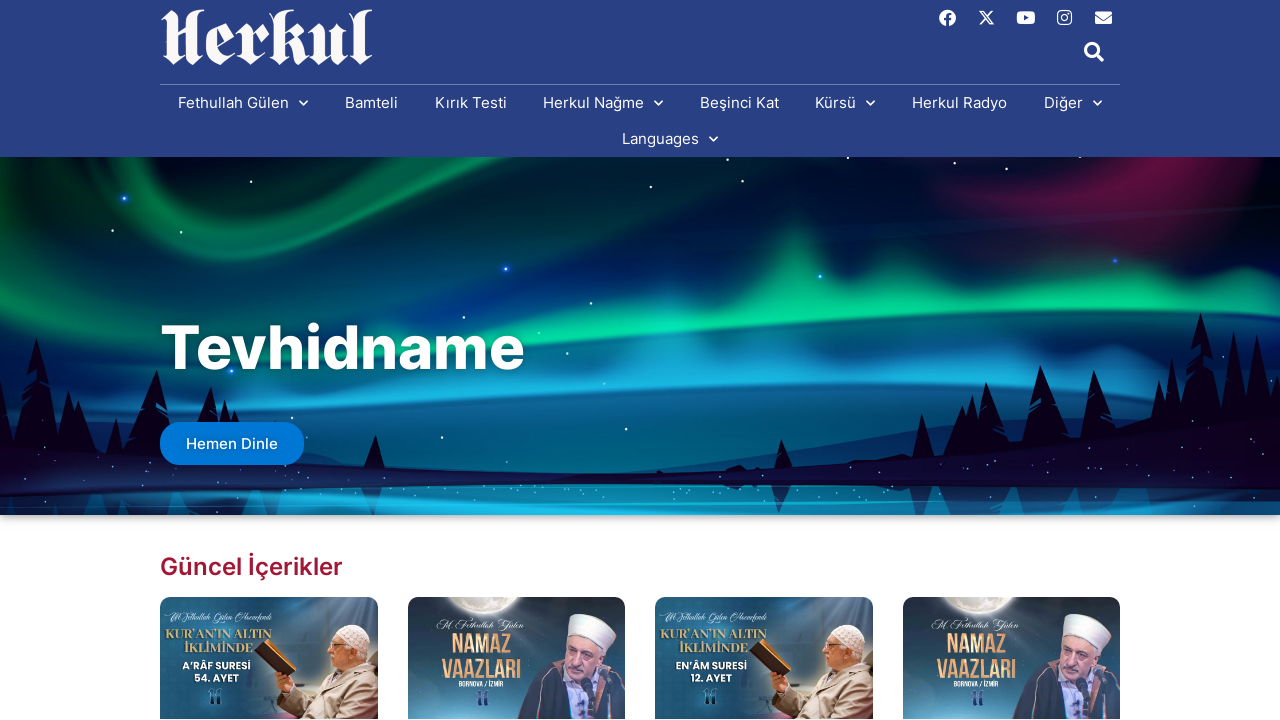

Navigated to http://www.samanyoluhaber.com
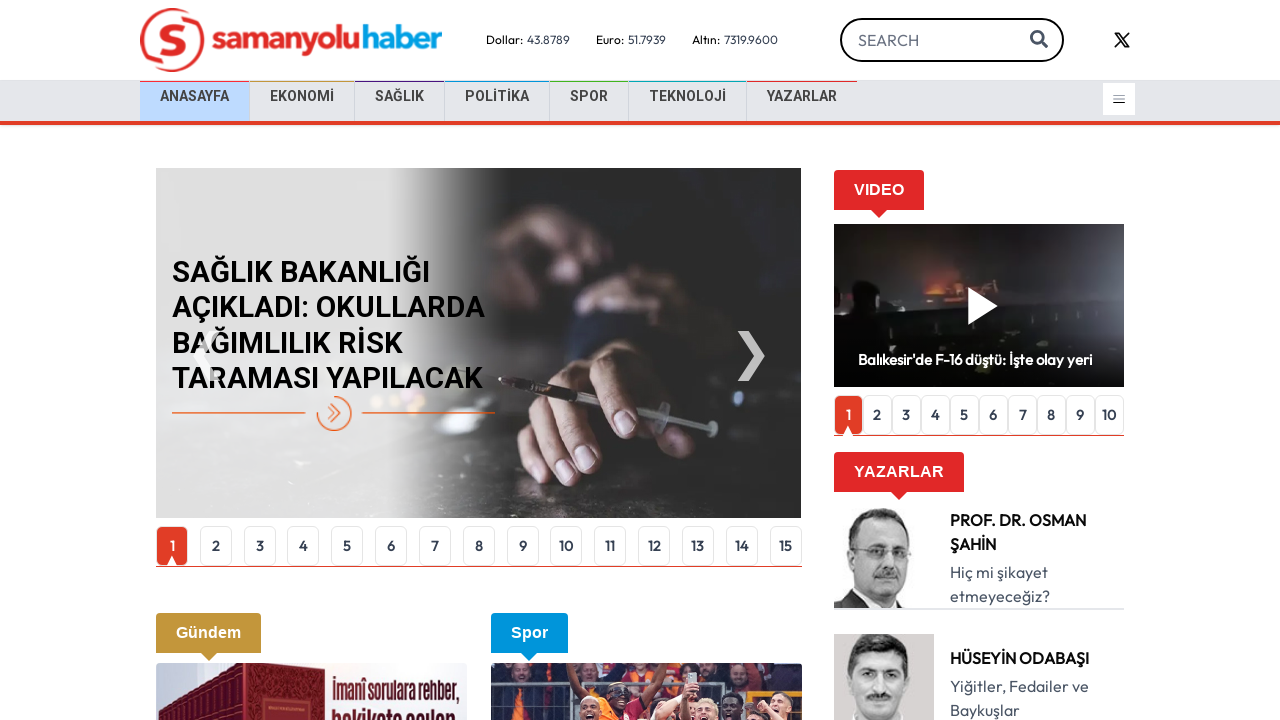

Navigated back to previous website using back button
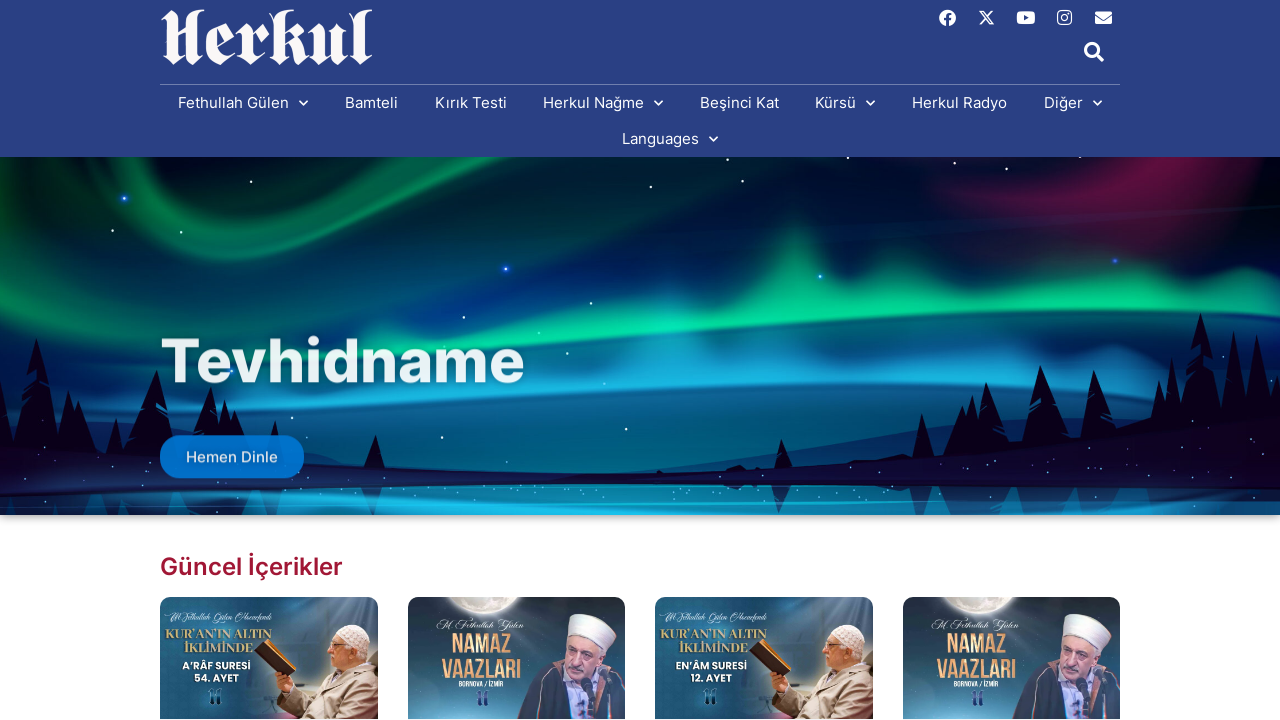

Navigated forward to second website using forward button
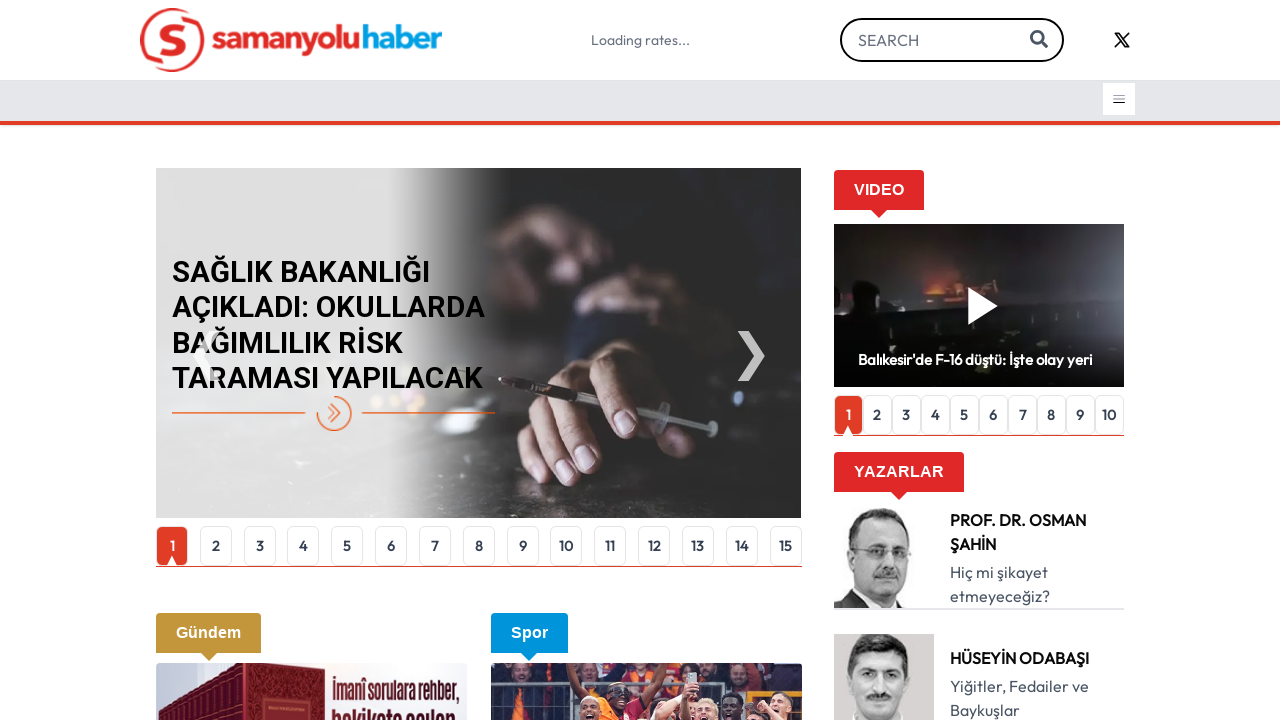

Maximized browser window to 1920x1080
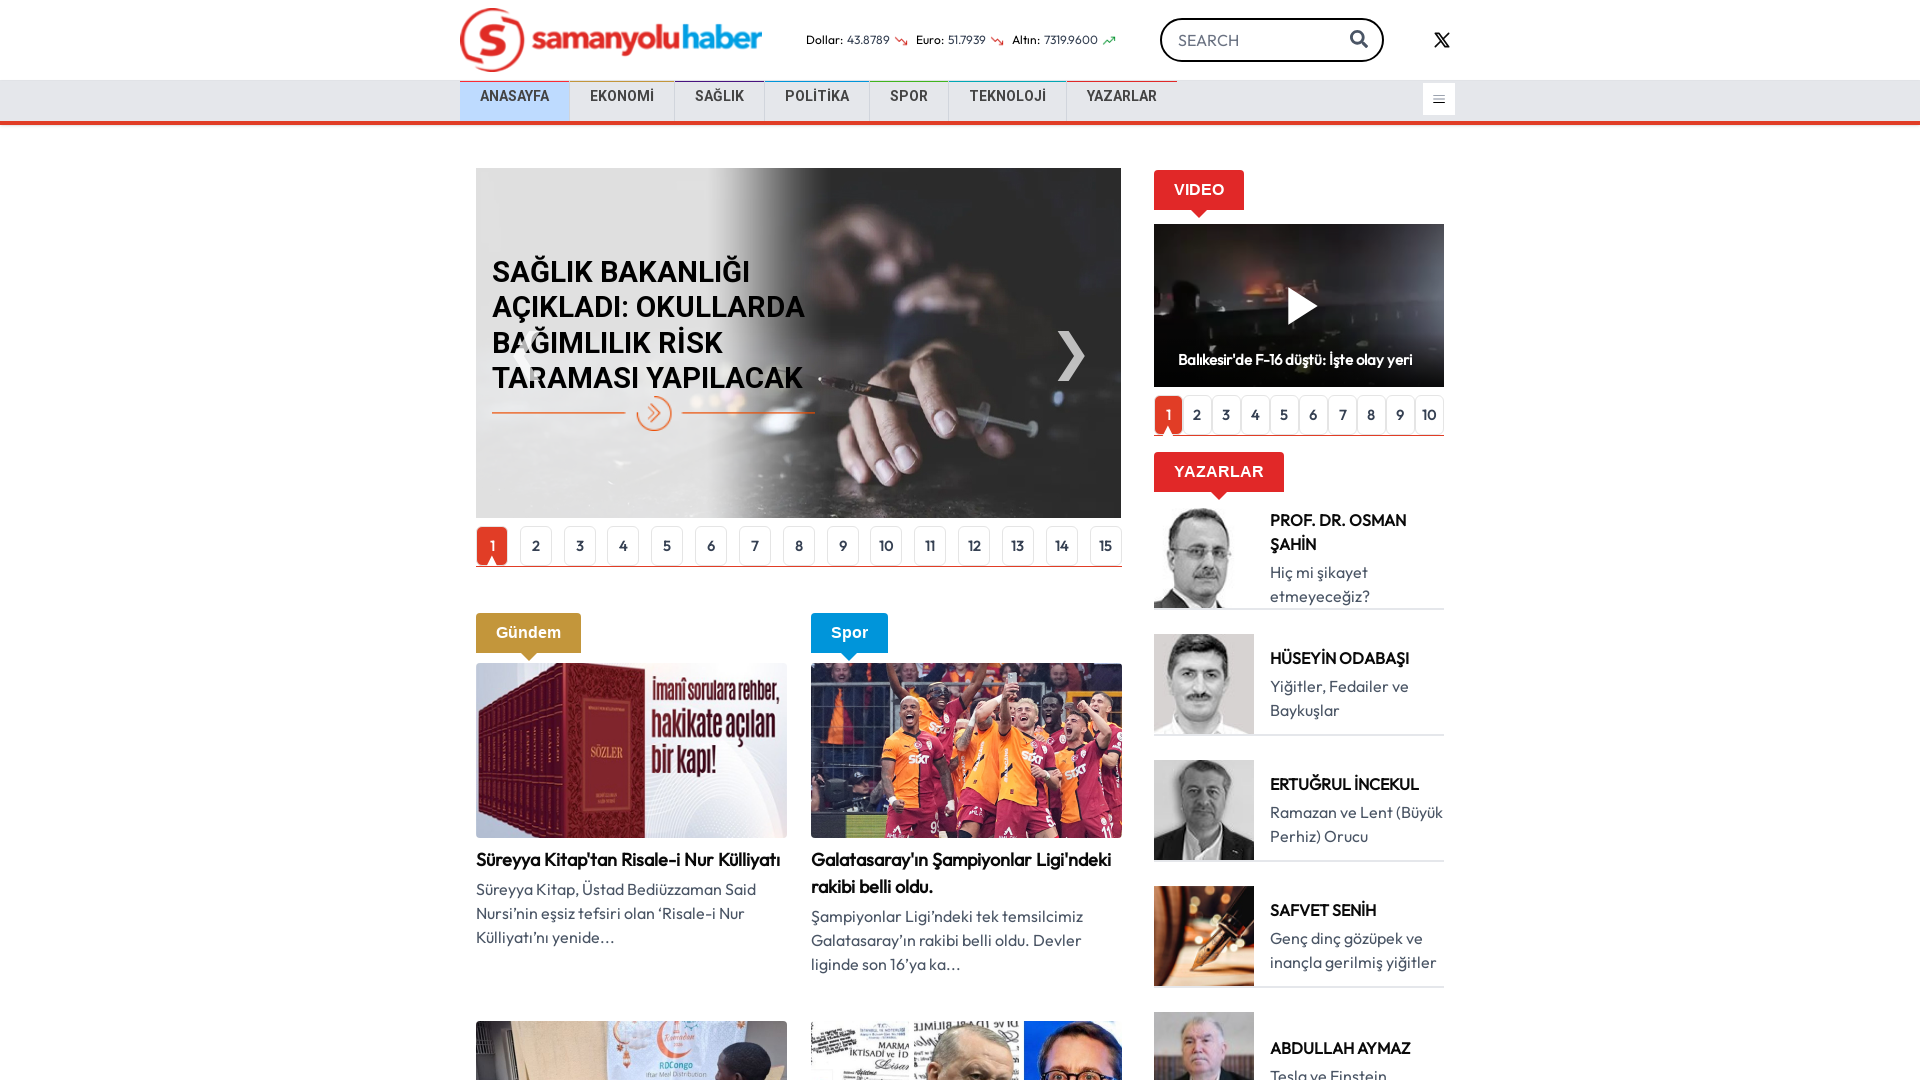

Navigated back to first website using back button
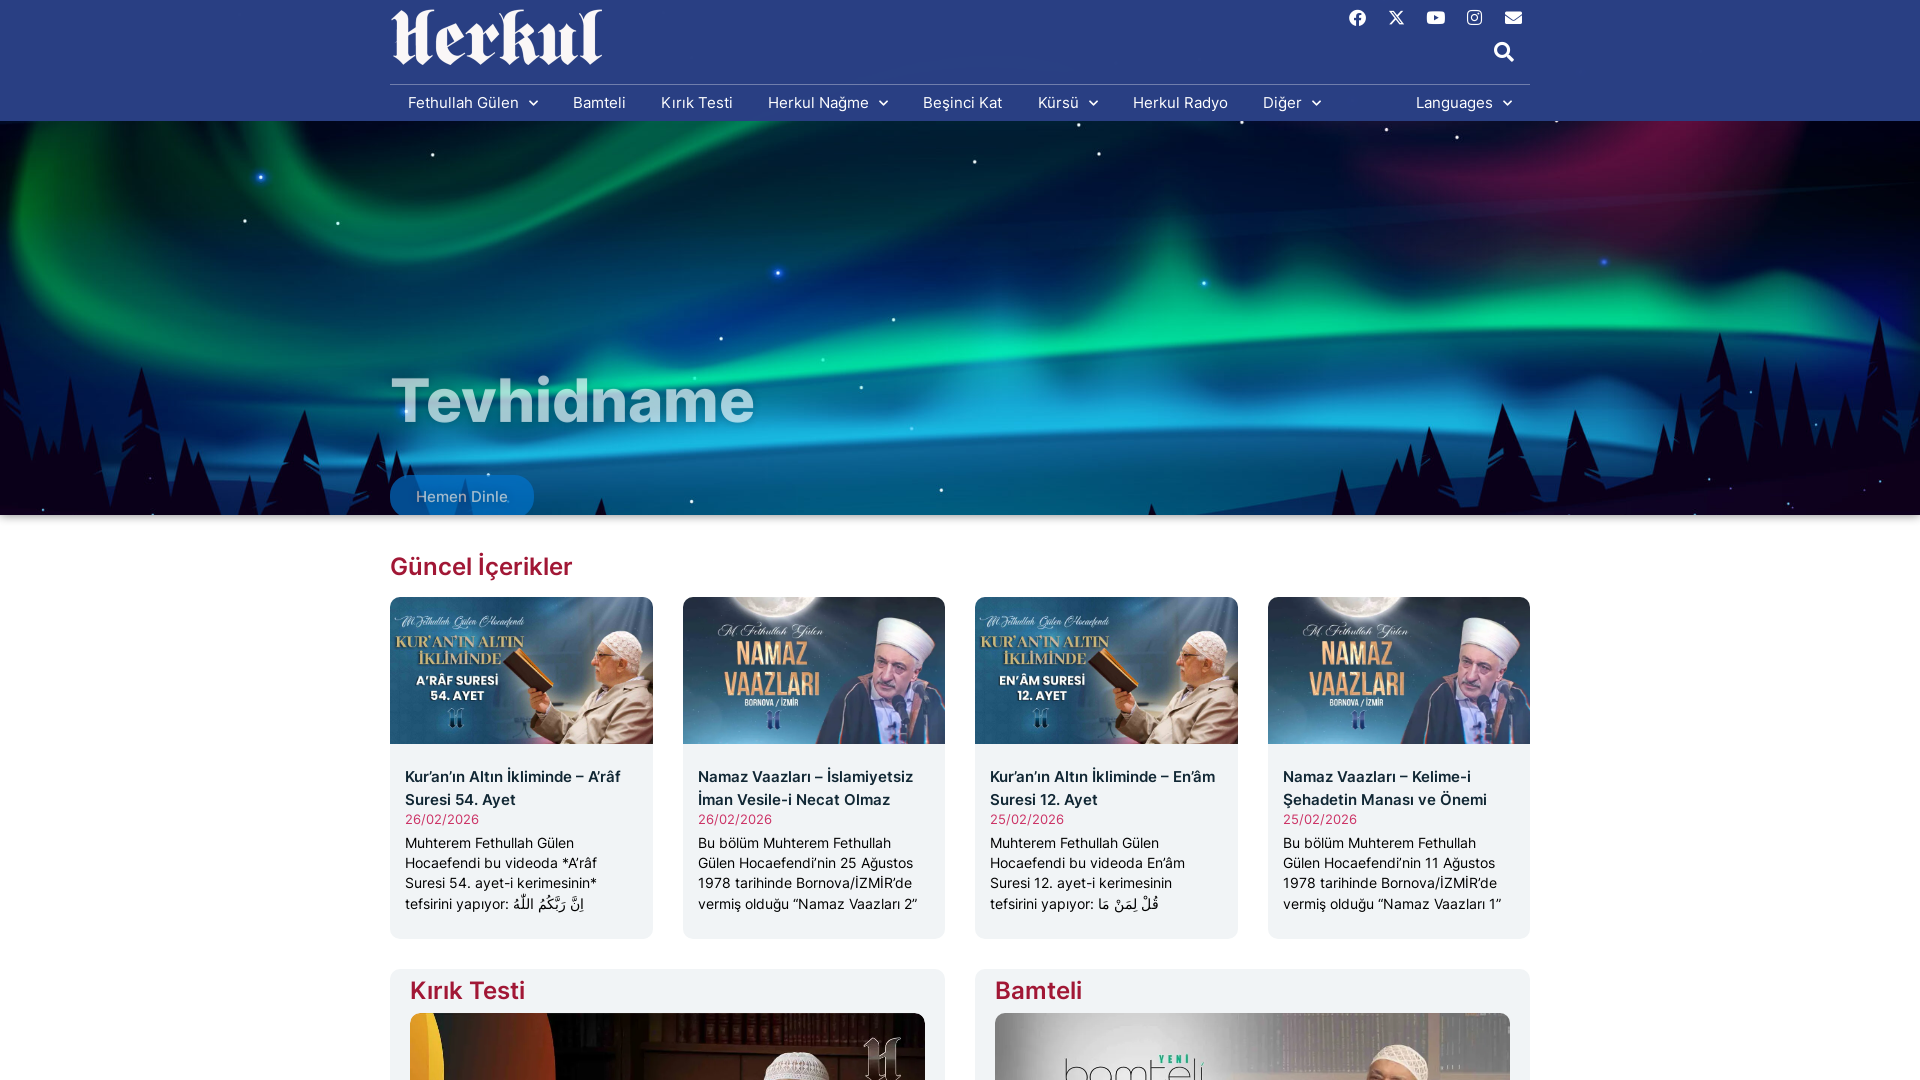

Retrieved page title: 'M. Fethullah Gülen Hocaefendi’nin Sohbetleri || Herkul Foundation' and URL: 'https://herkul.org/'
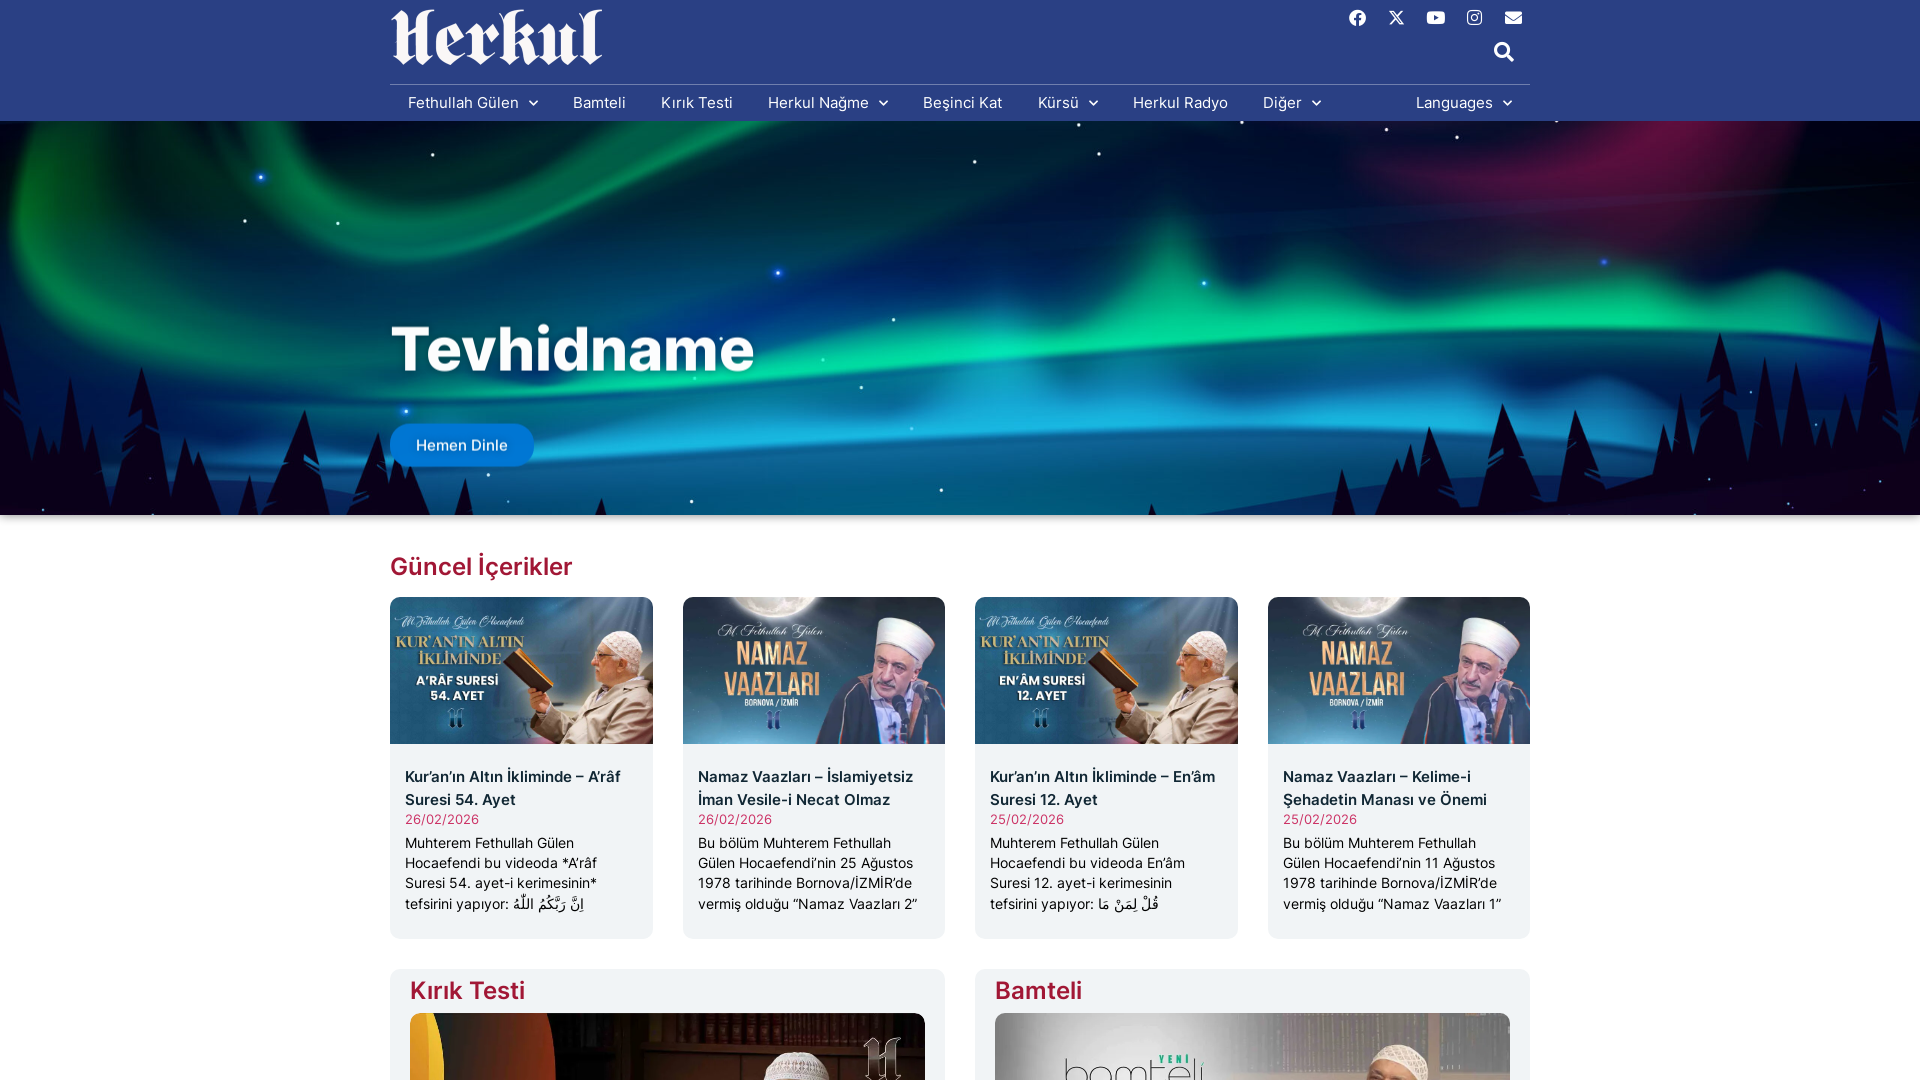

Test PASSED - Page title contains 'herkul': M. Fethullah Gülen Hocaefendi’nin Sohbetleri || Herkul Foundation
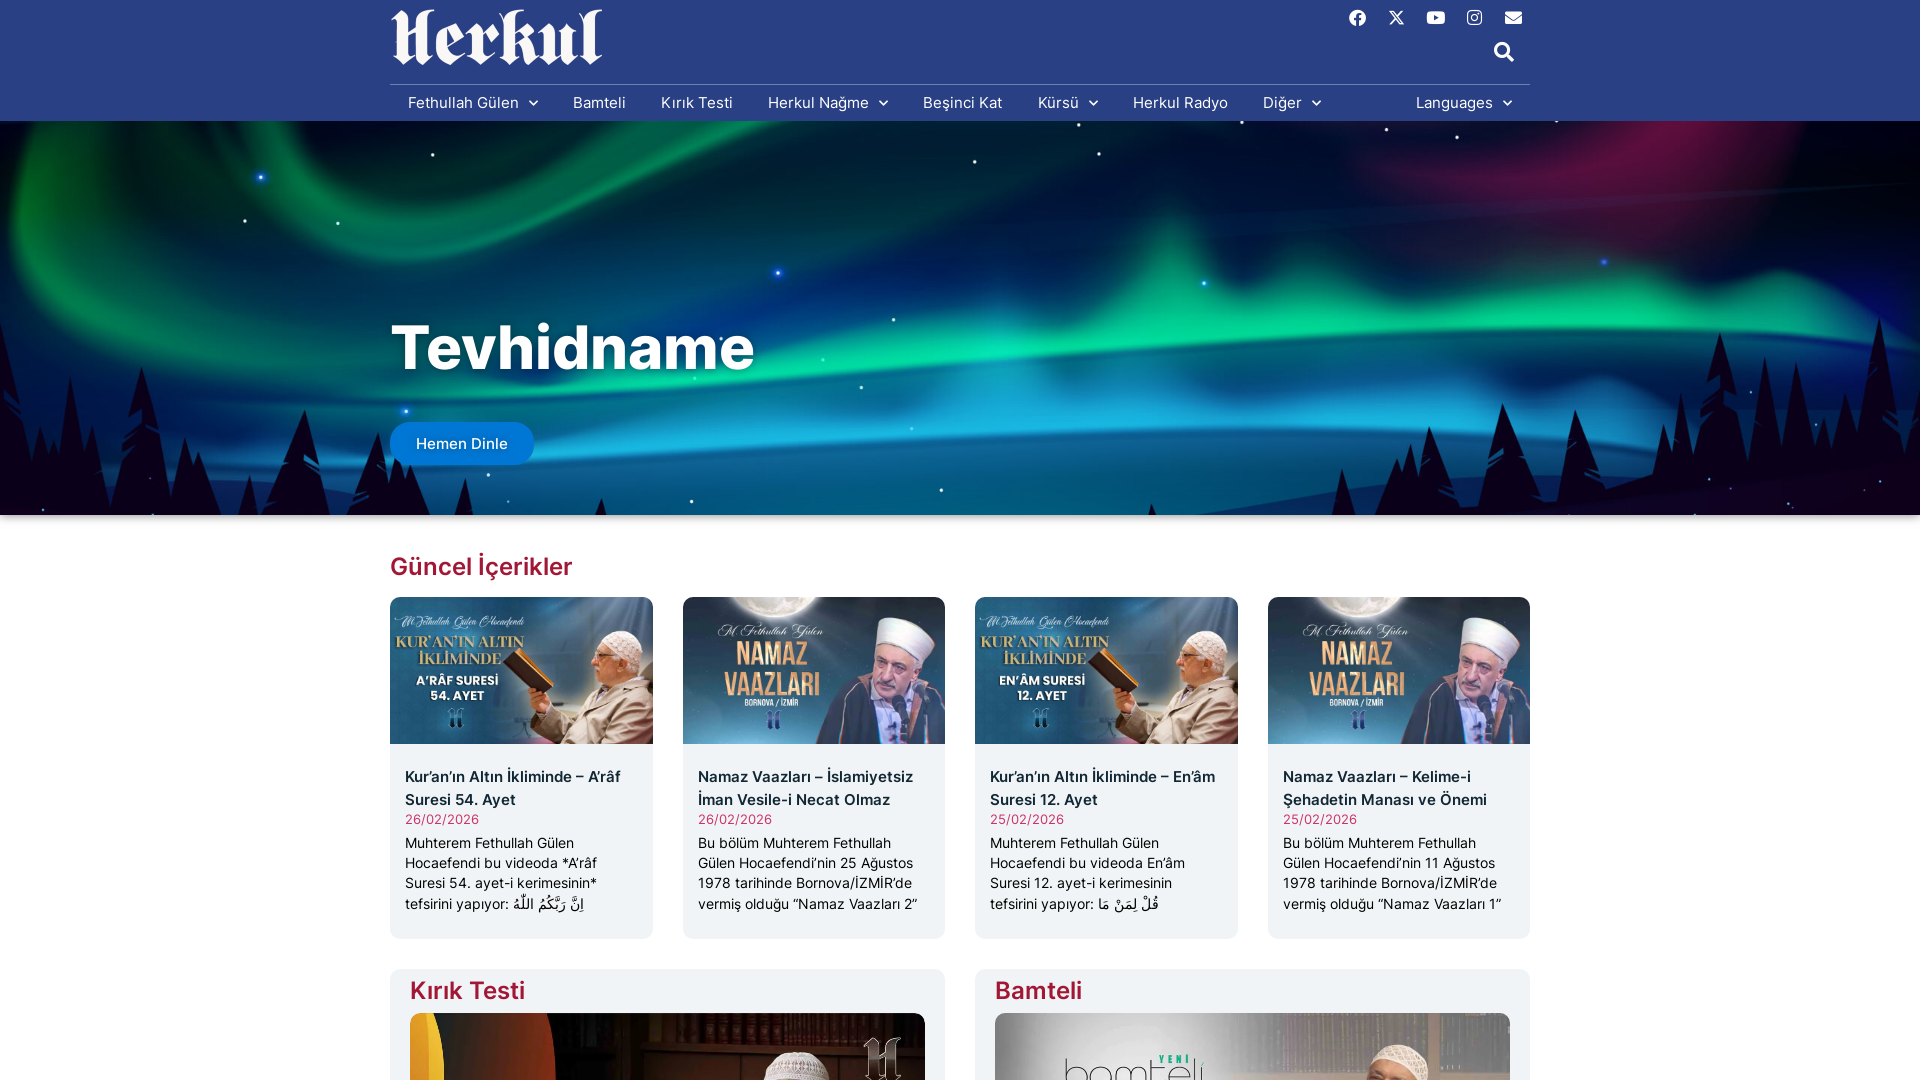

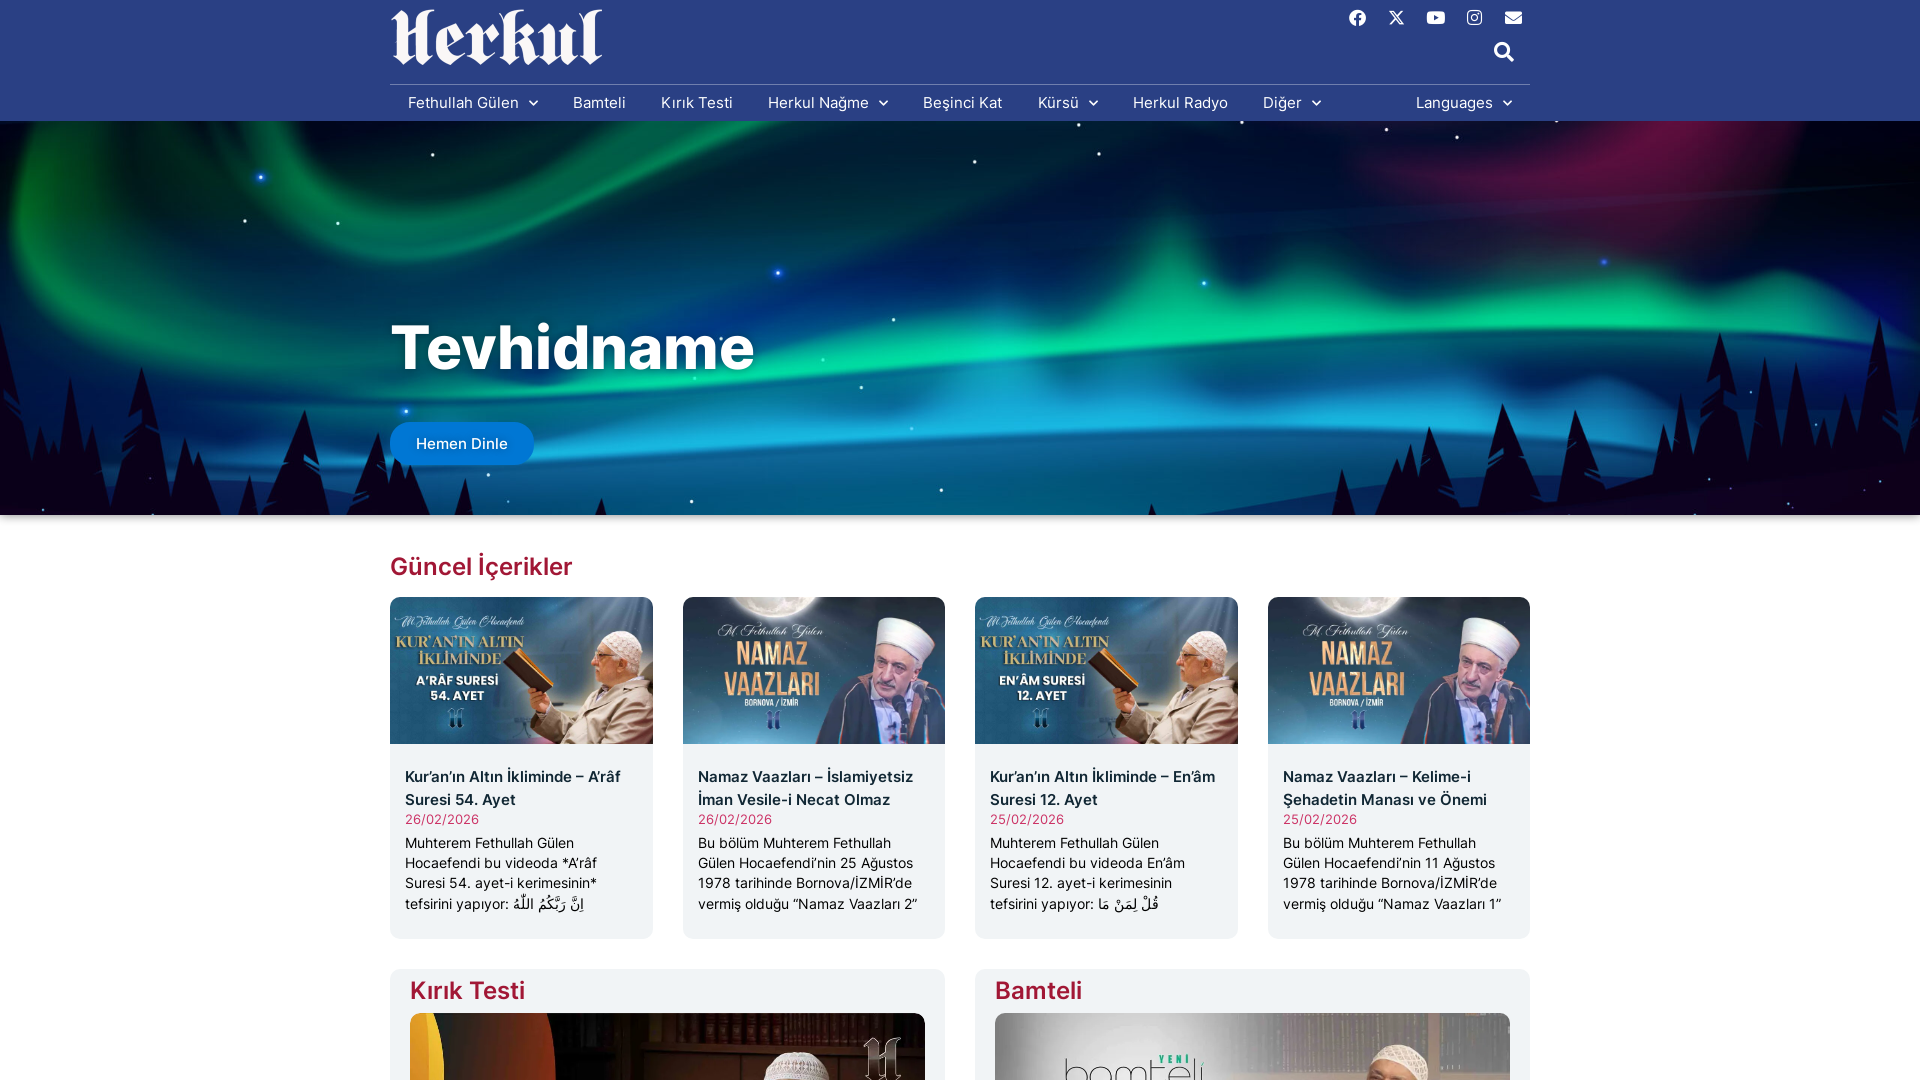